Tests dropdown selection functionality on OrangeHRM trial signup page by selecting a country from the dropdown

Starting URL: https://www.orangehrm.com/orangehrm-30-day-trial/

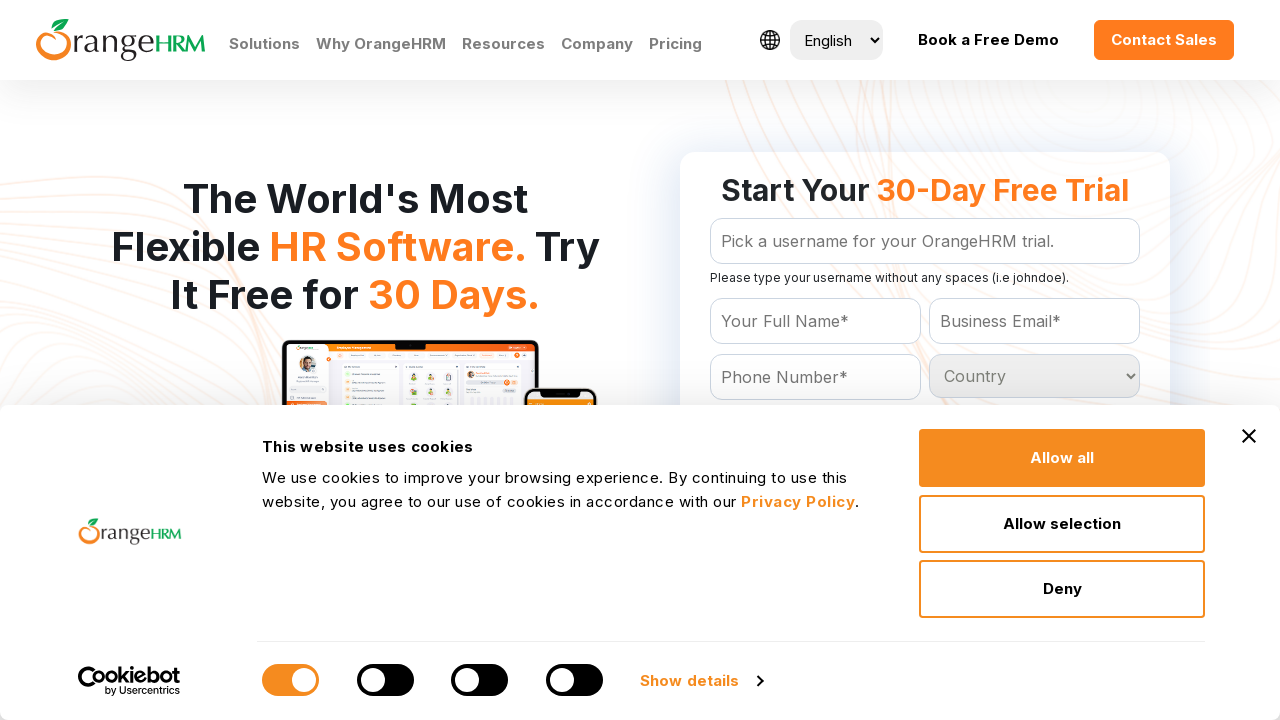

Located country dropdown element
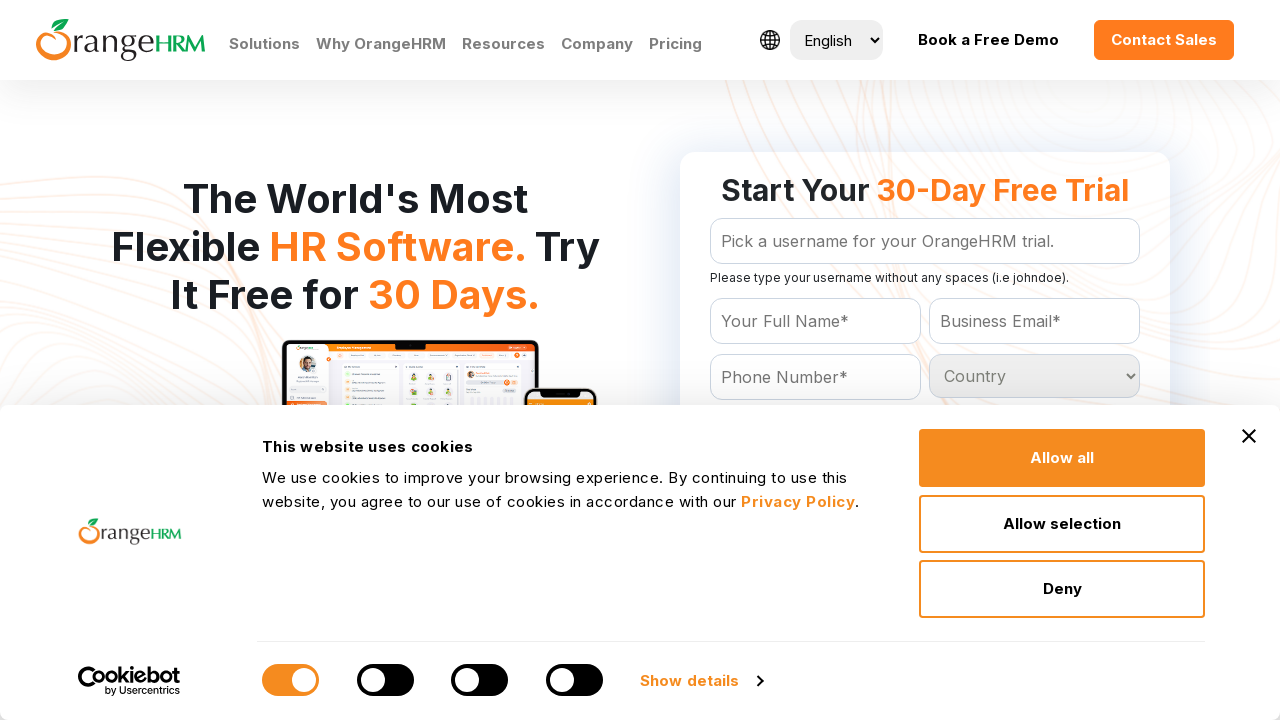

Selected 5th option from country dropdown on #Form_getForm_Country
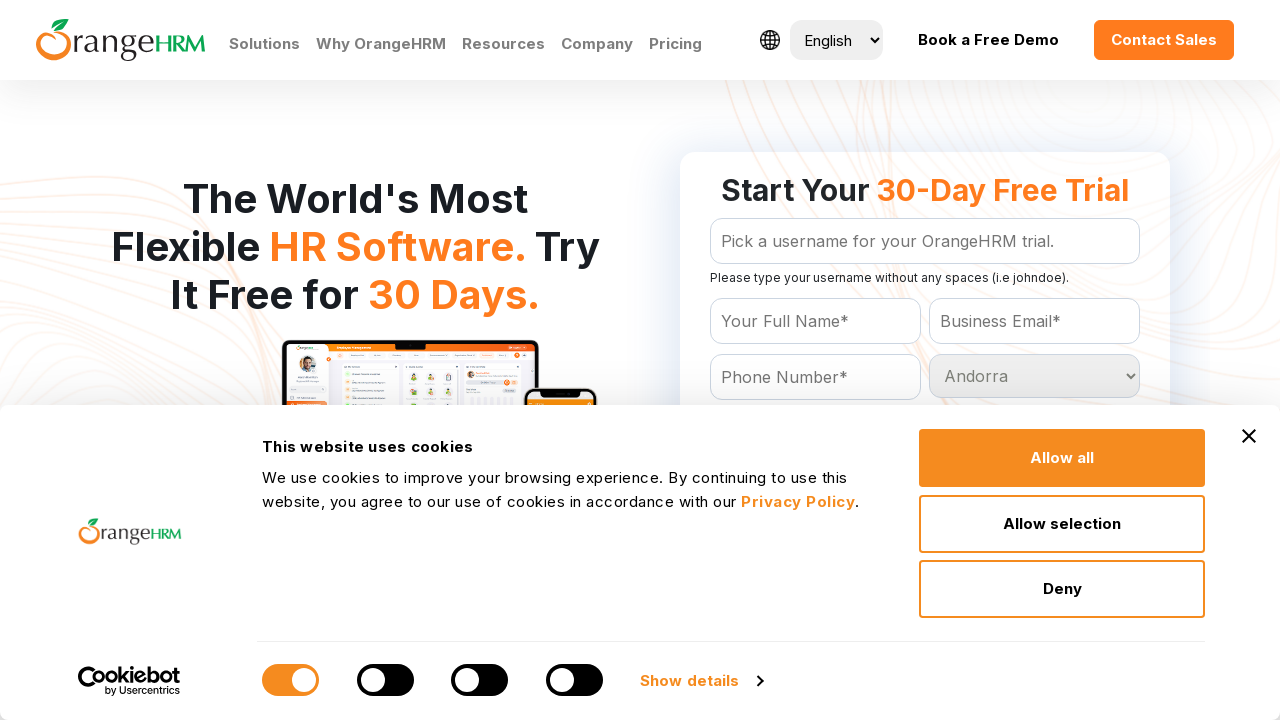

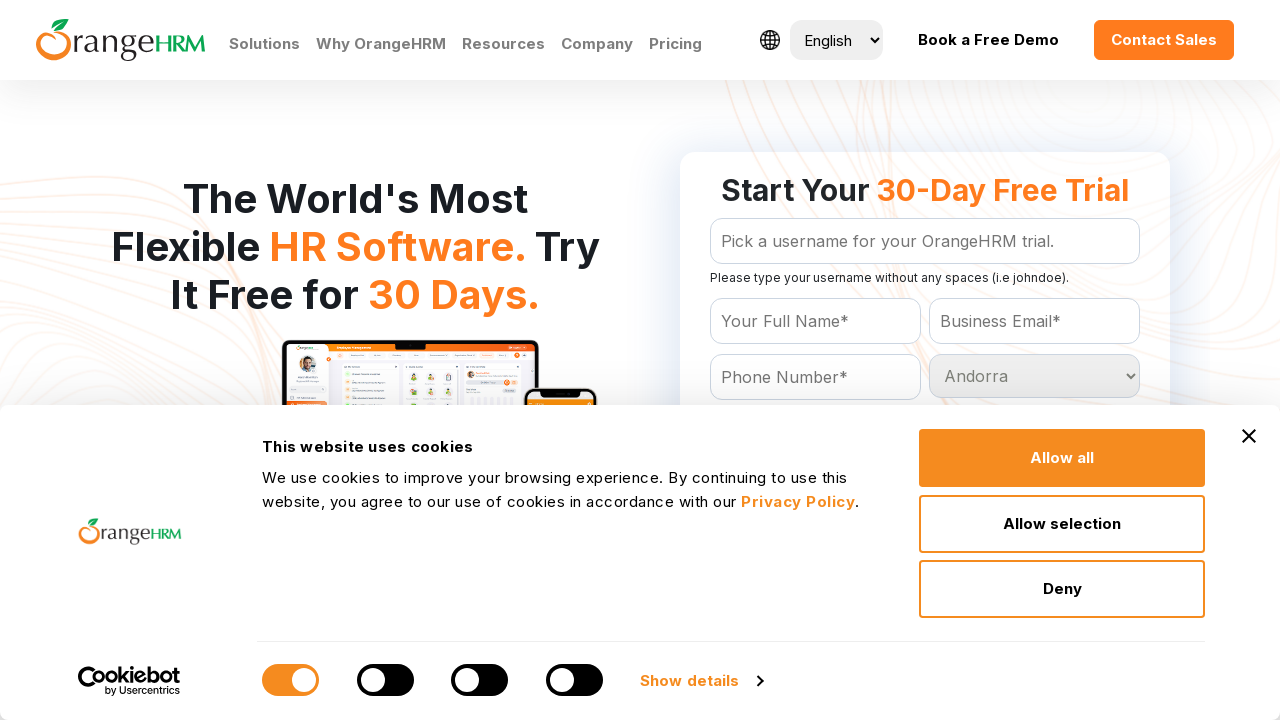